Tests an e-commerce workflow by searching for products, adding cashews to cart, and proceeding through checkout to place an order

Starting URL: https://rahulshettyacademy.com/seleniumPractise/#/

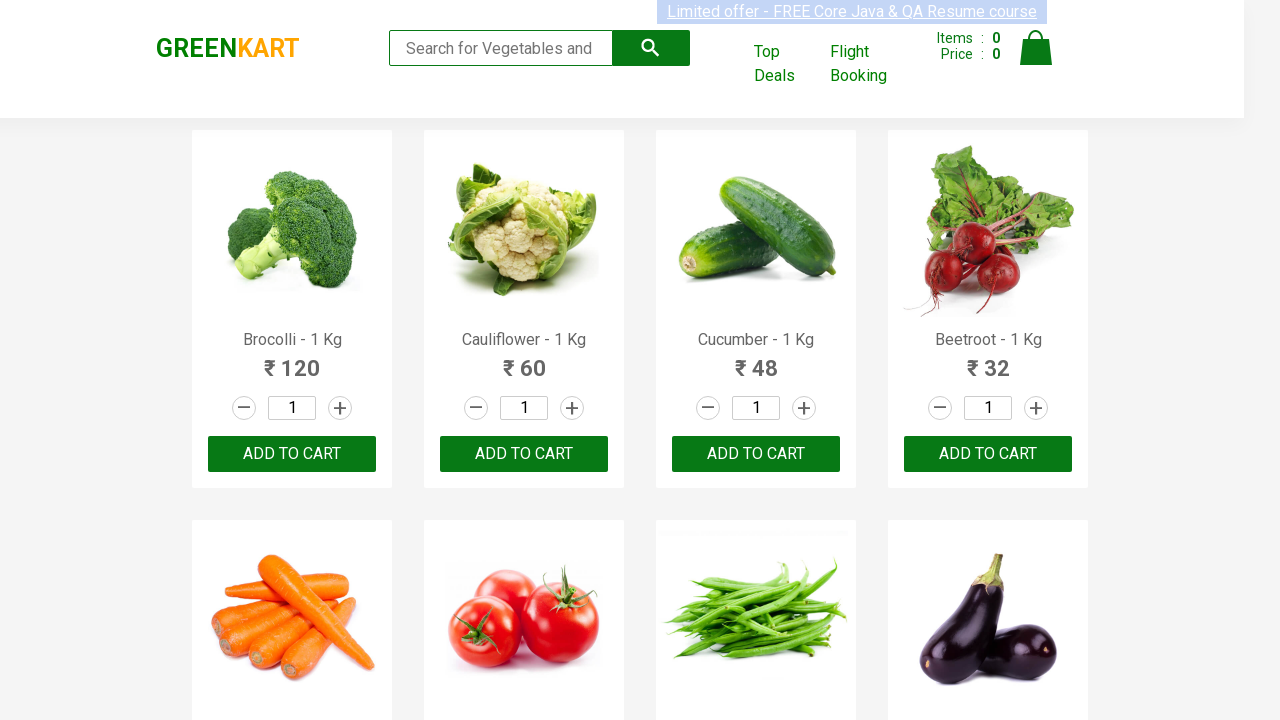

Filled search field with 'Cashews' on input[type='search']
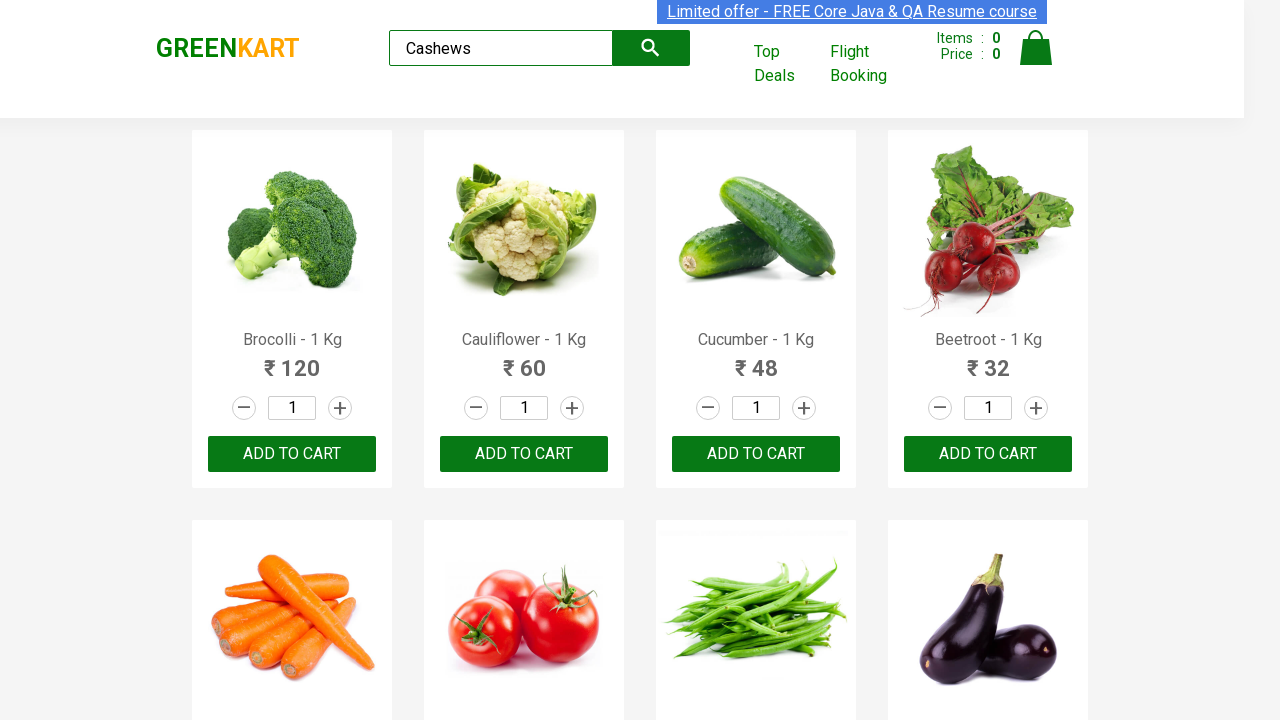

Waited for search results to update
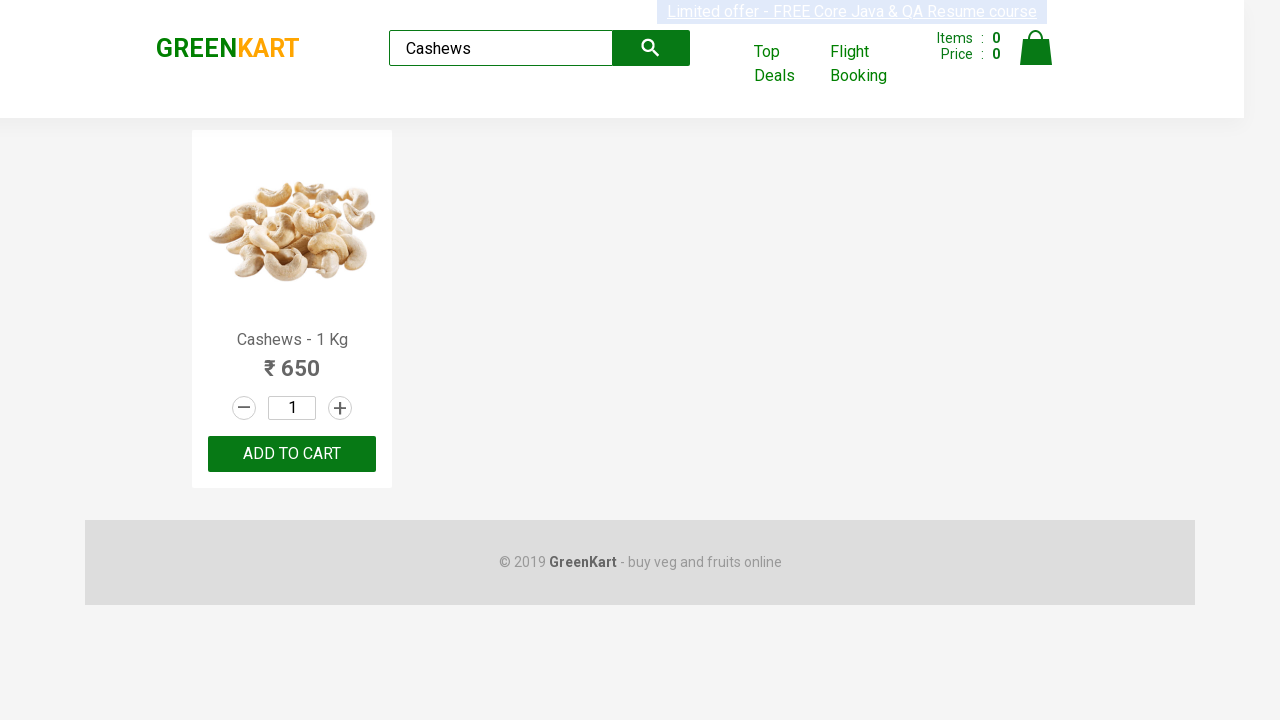

Located all product elements
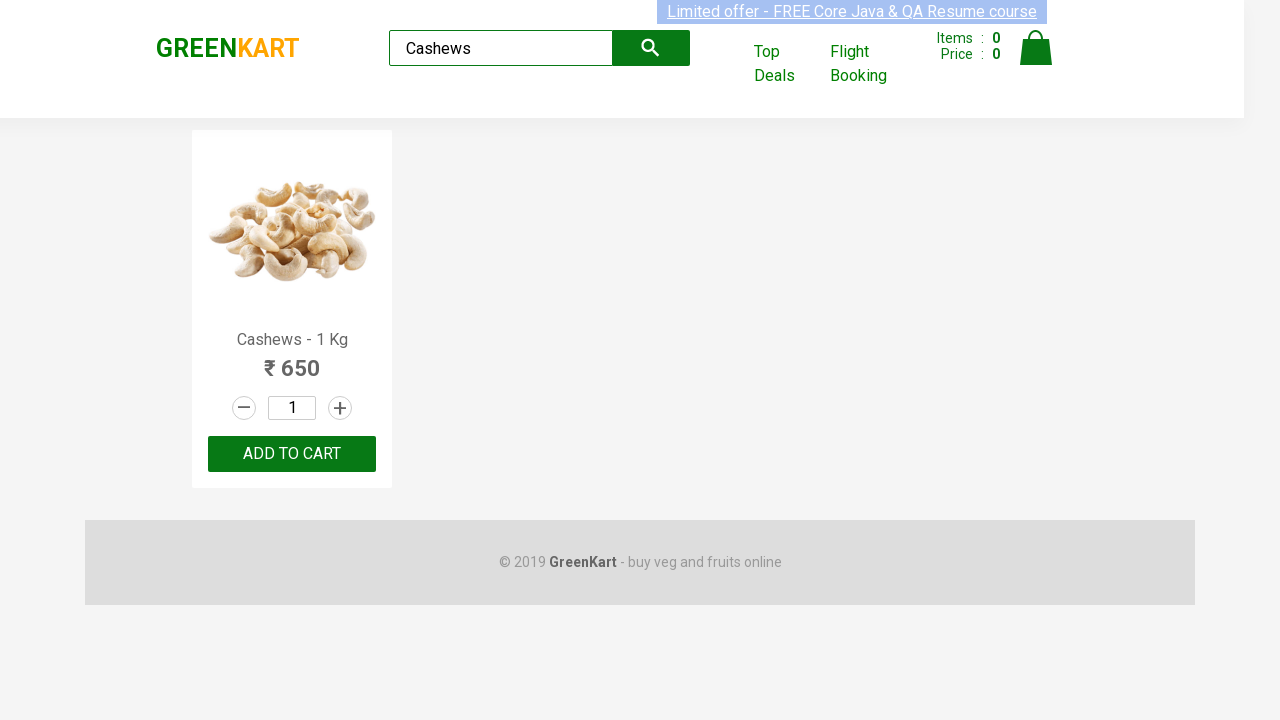

Retrieved product name: Cashews - 1 Kg
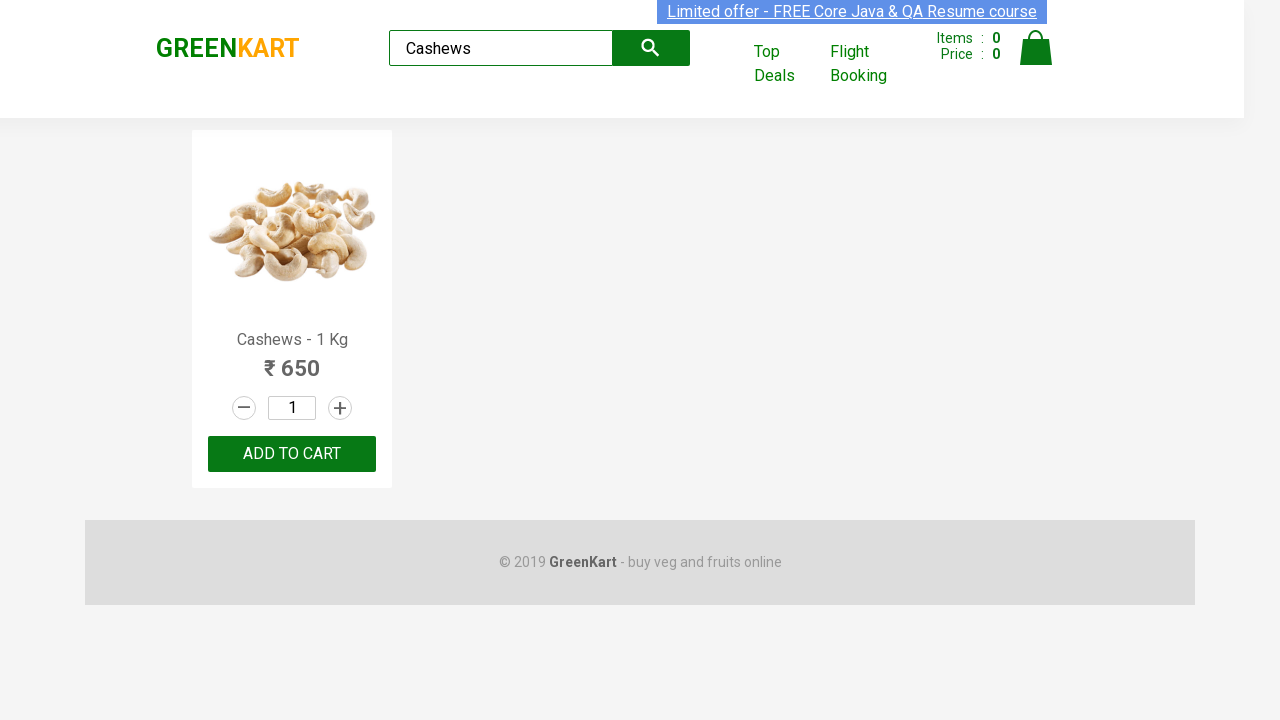

Clicked 'ADD TO CART' button for Cashews product at (292, 454) on .product >> nth=0 >> text=ADD TO CART
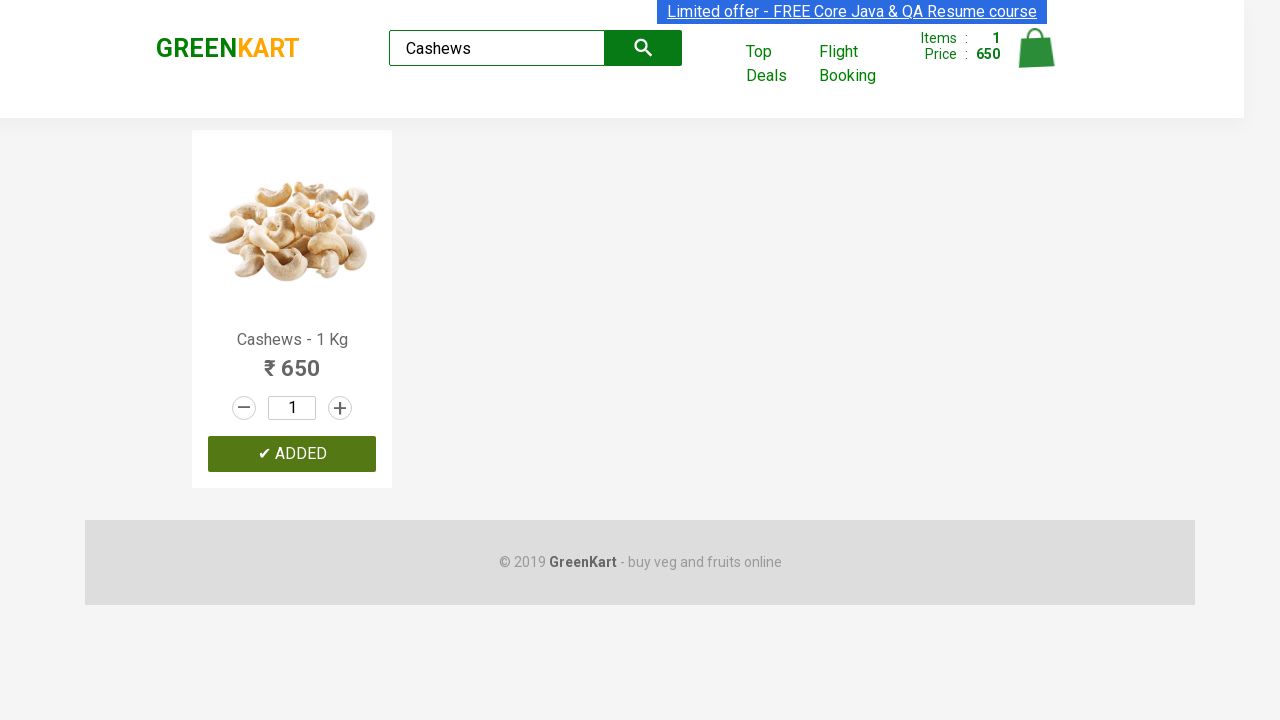

Clicked cart icon to view cart at (1036, 48) on img[alt="Cart"]
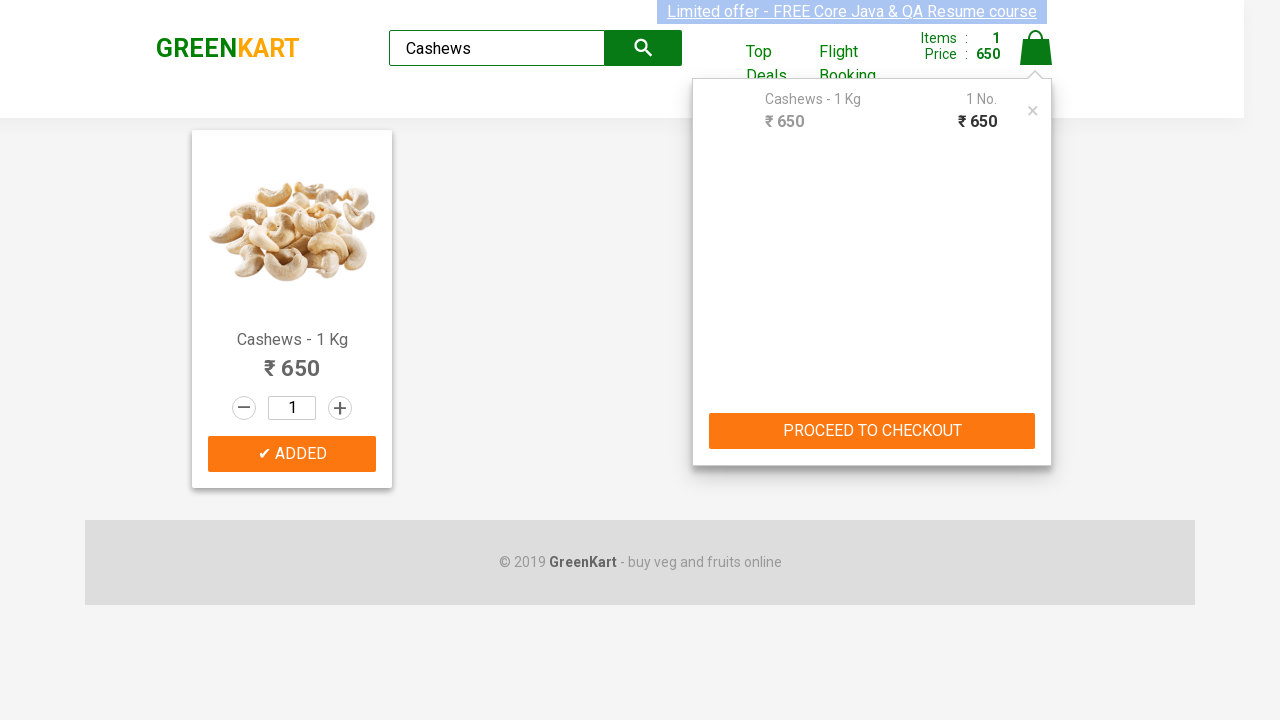

Clicked 'PROCEED TO CHECKOUT' button at (872, 431) on button:has-text("PROCEED TO CHECKOUT")
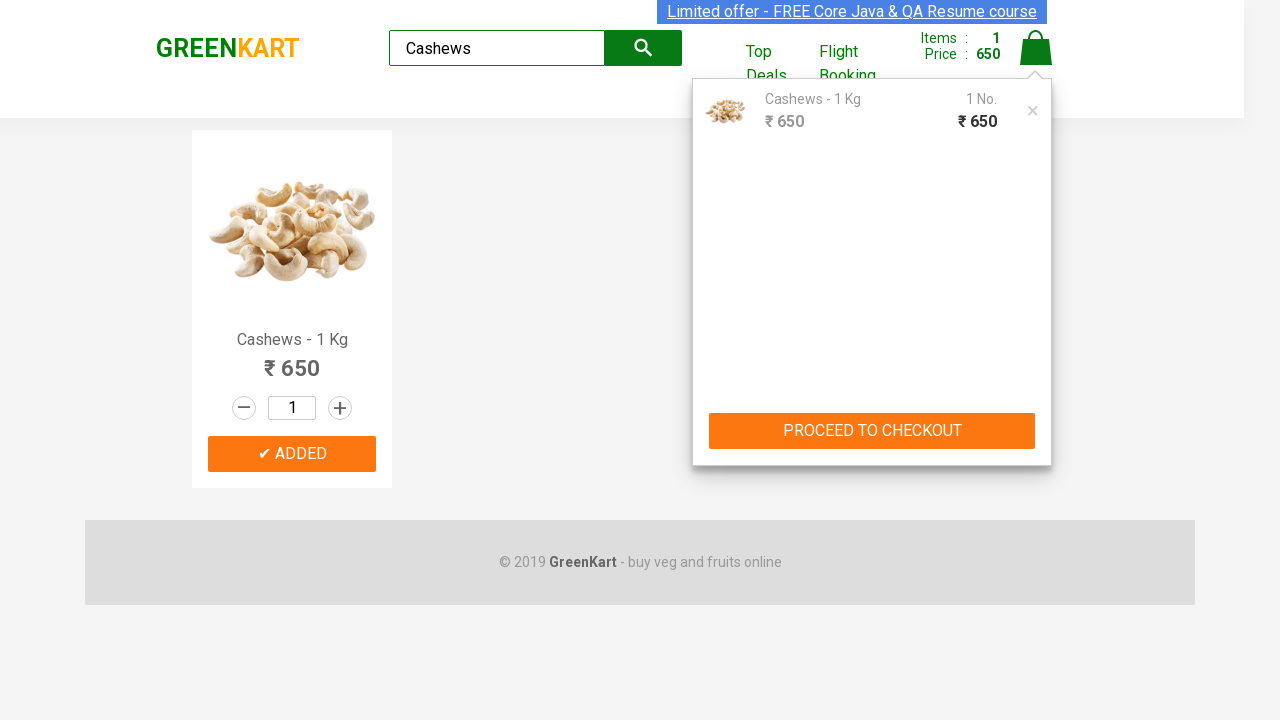

Clicked 'Place Order' button to complete purchase at (1036, 420) on button:has-text("Place Order")
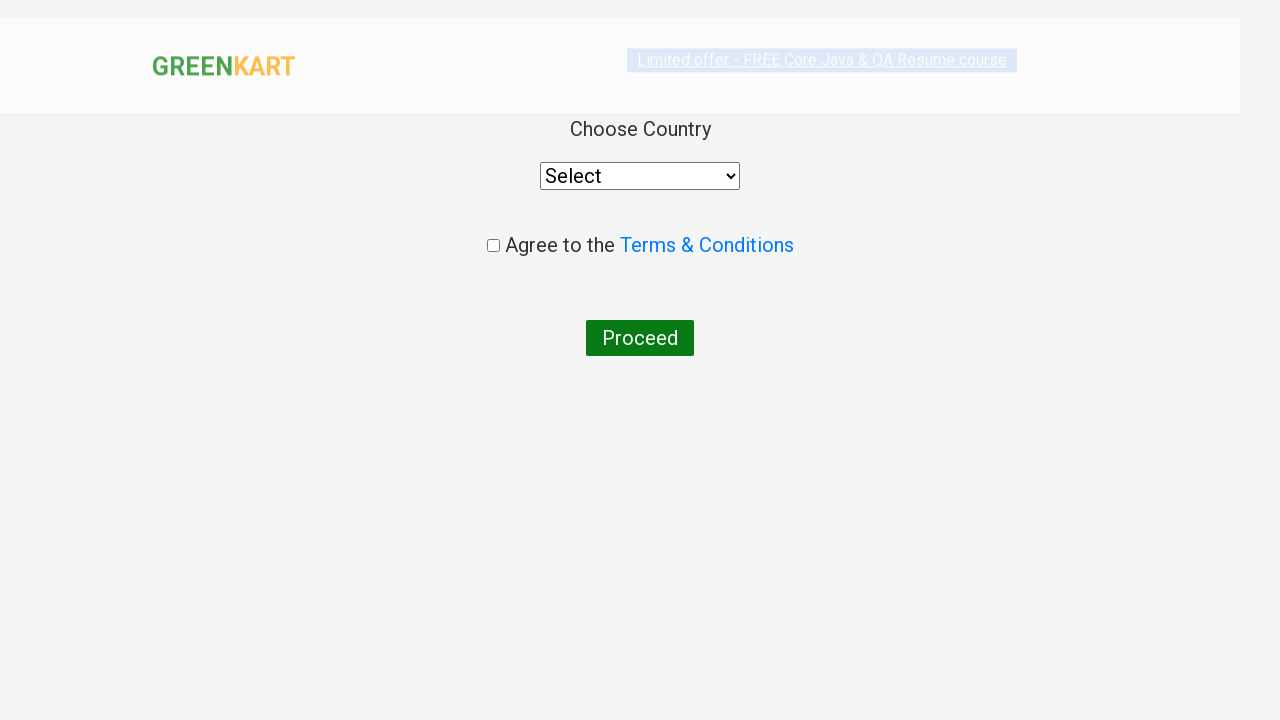

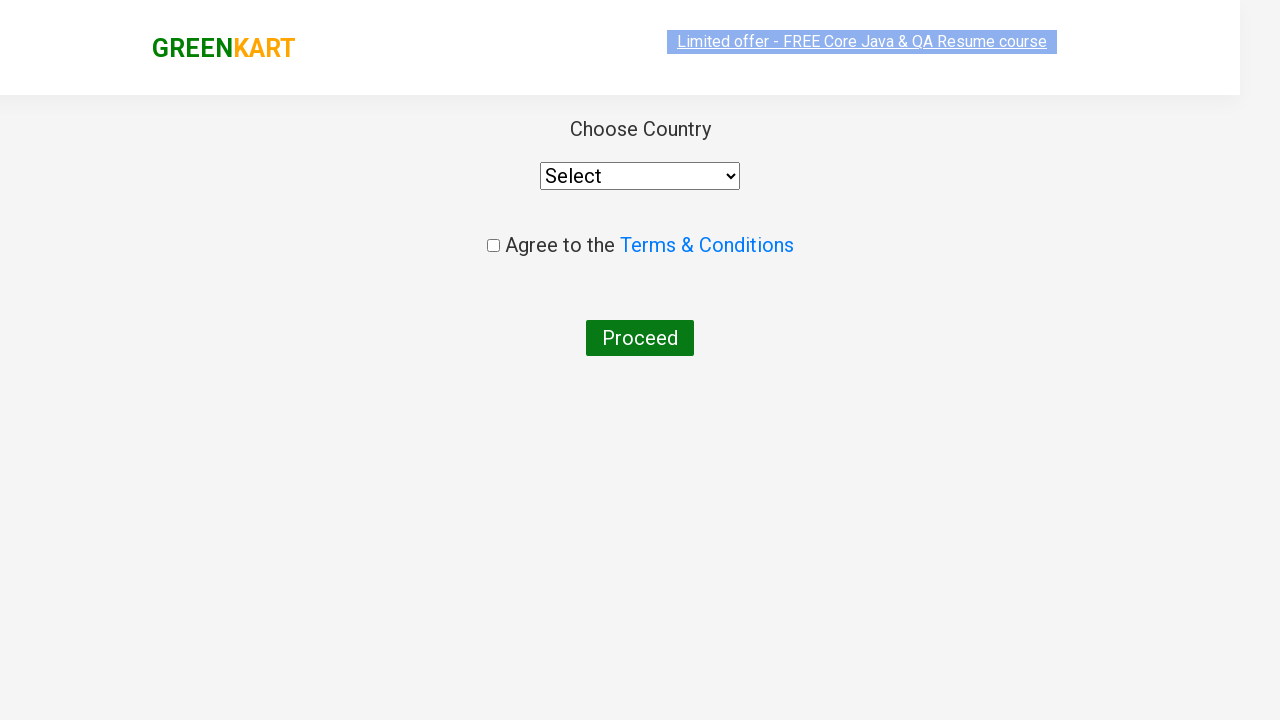